Tests dismissing a confirm alert by clicking a button that triggers the confirm dialog and then dismissing it

Starting URL: https://letcode.in/alert

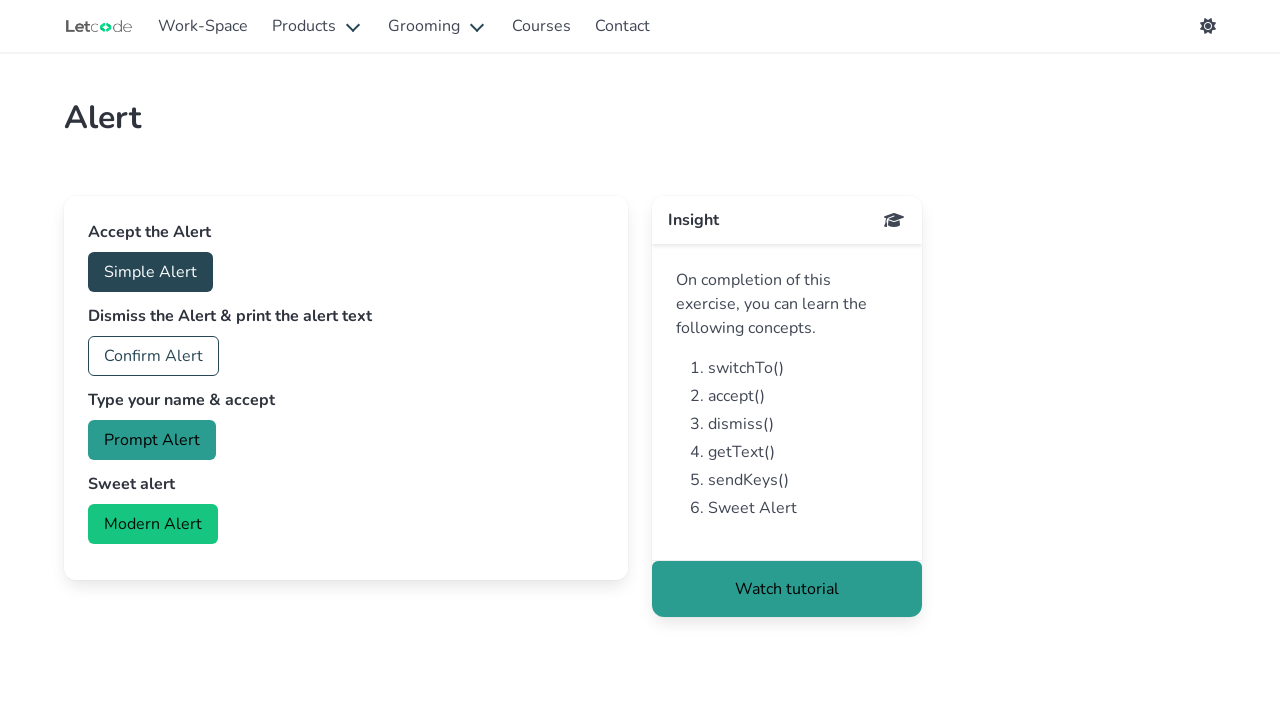

Set up dialog handler to dismiss confirm alerts
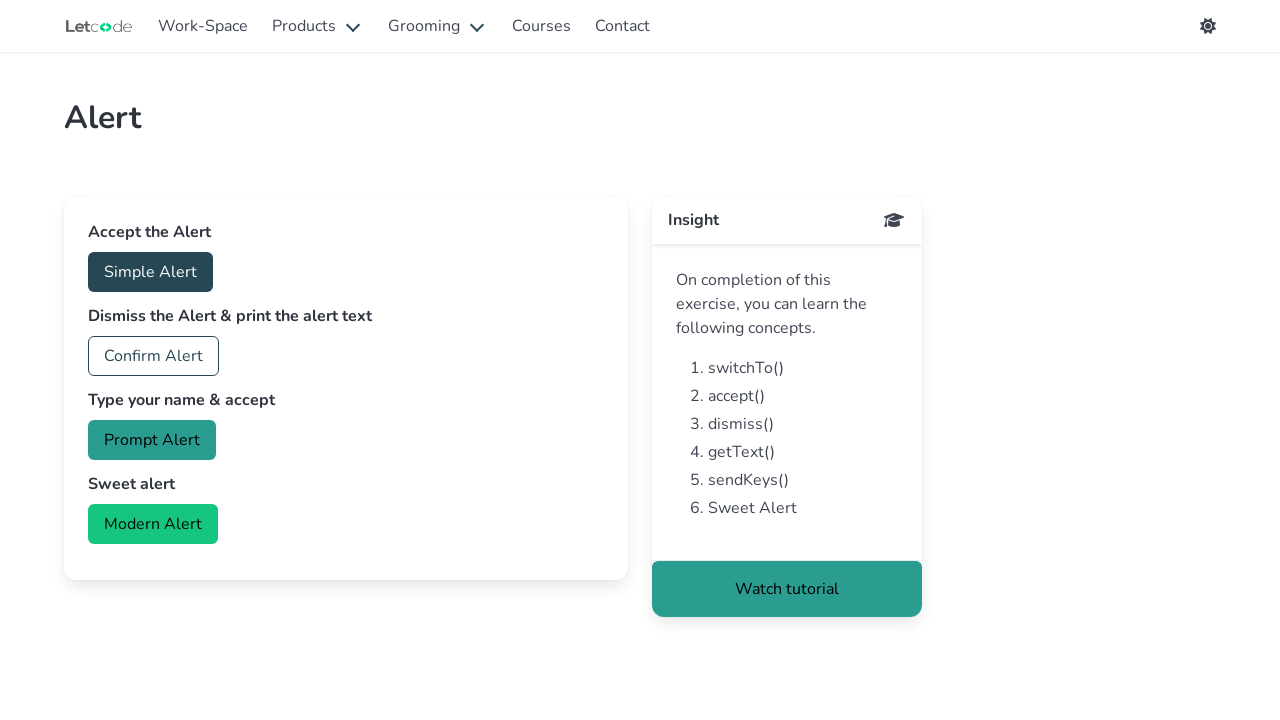

Clicked button to trigger confirm alert at (154, 356) on #confirm
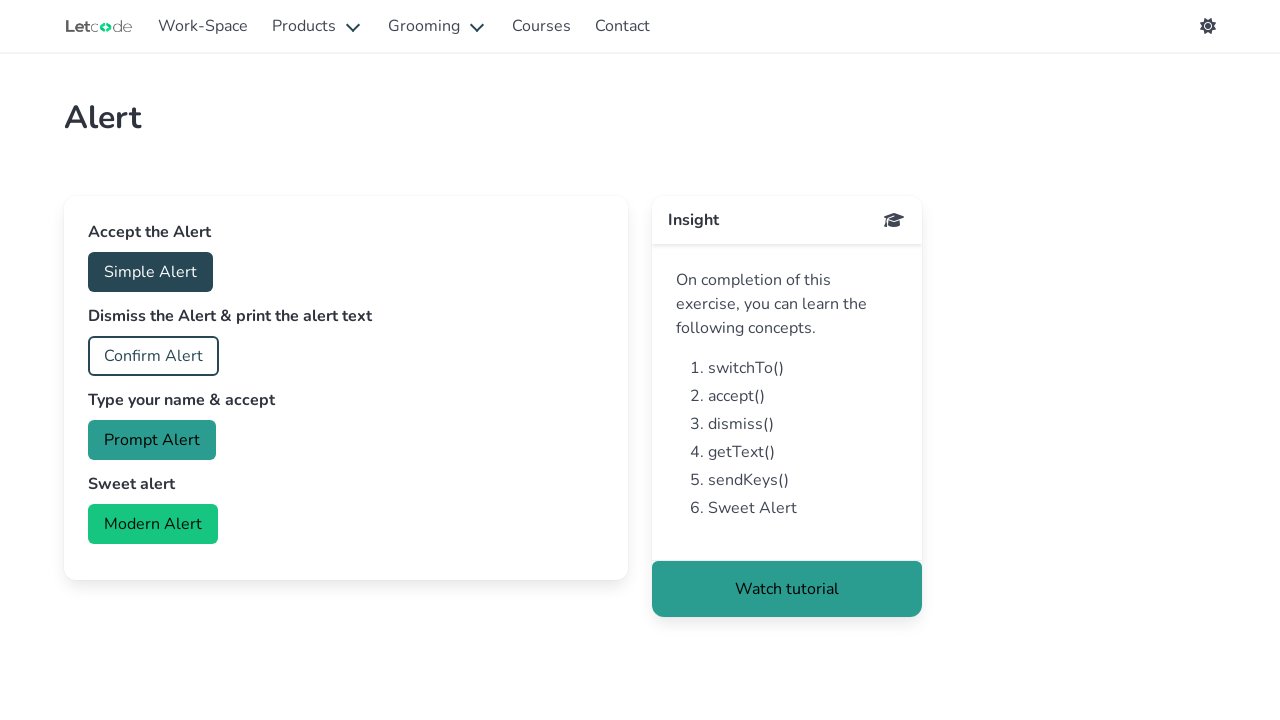

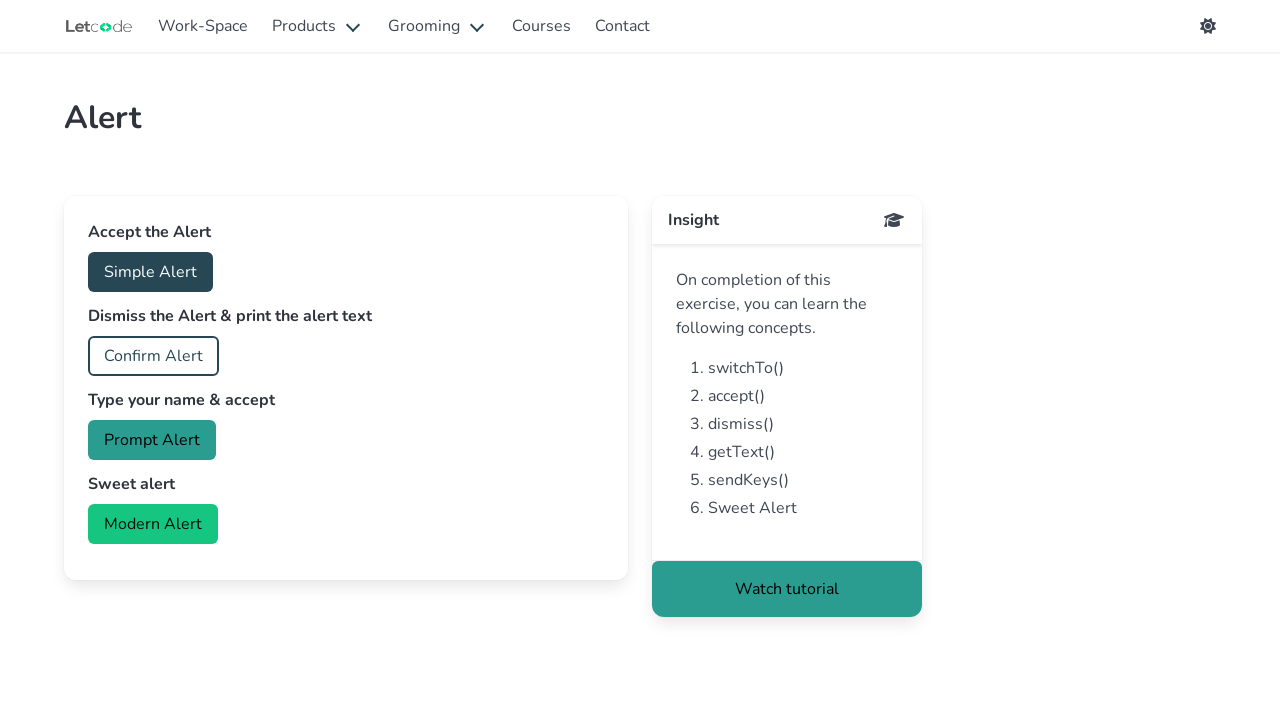